Tests checkbox functionality by clicking it twice to check and uncheck it on a form controls demo page

Starting URL: https://www.hyrtutorials.com/p/basic-controls.html

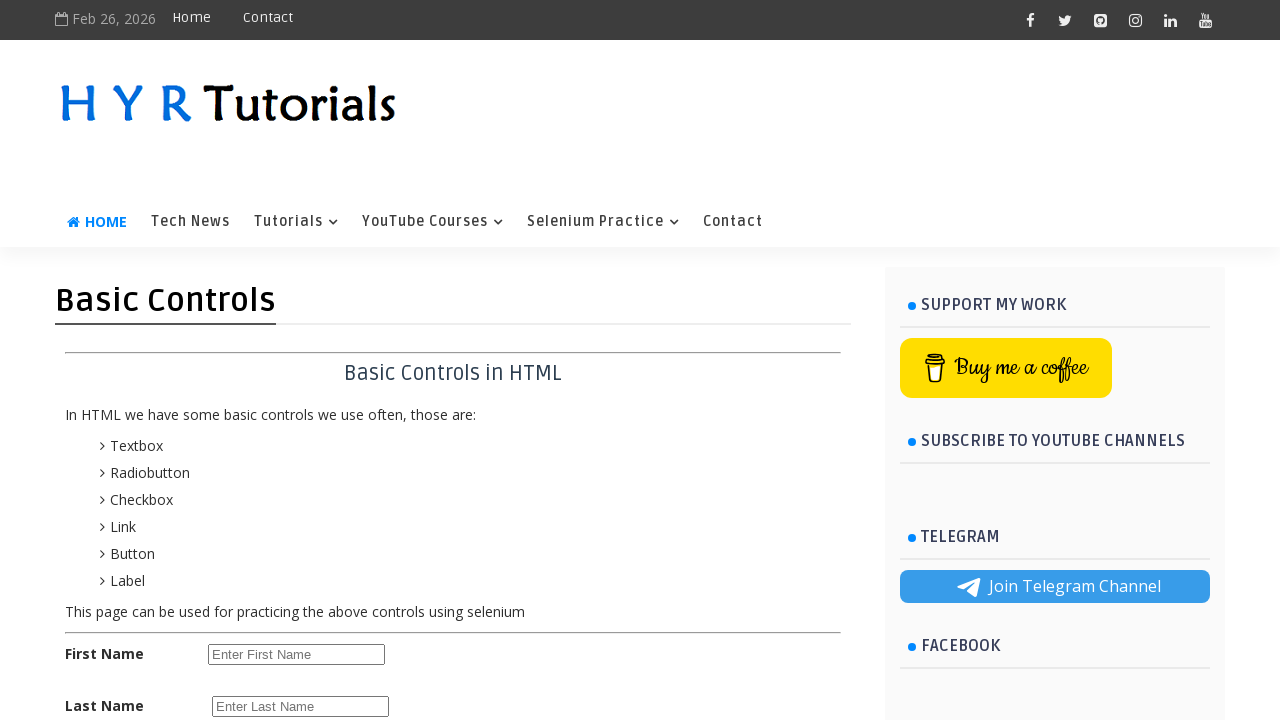

Hovered over email element to ensure page is loaded at (300, 532) on #email
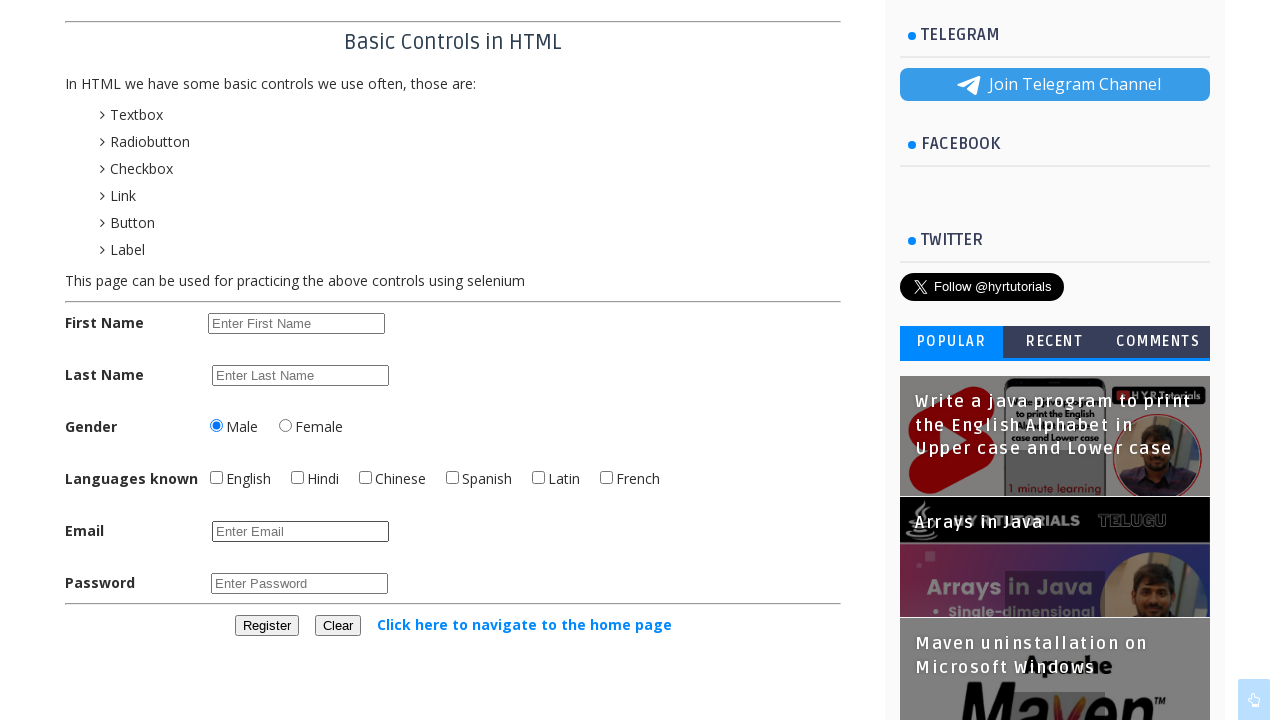

Clicked checkbox to check it at (216, 478) on #englishchbx
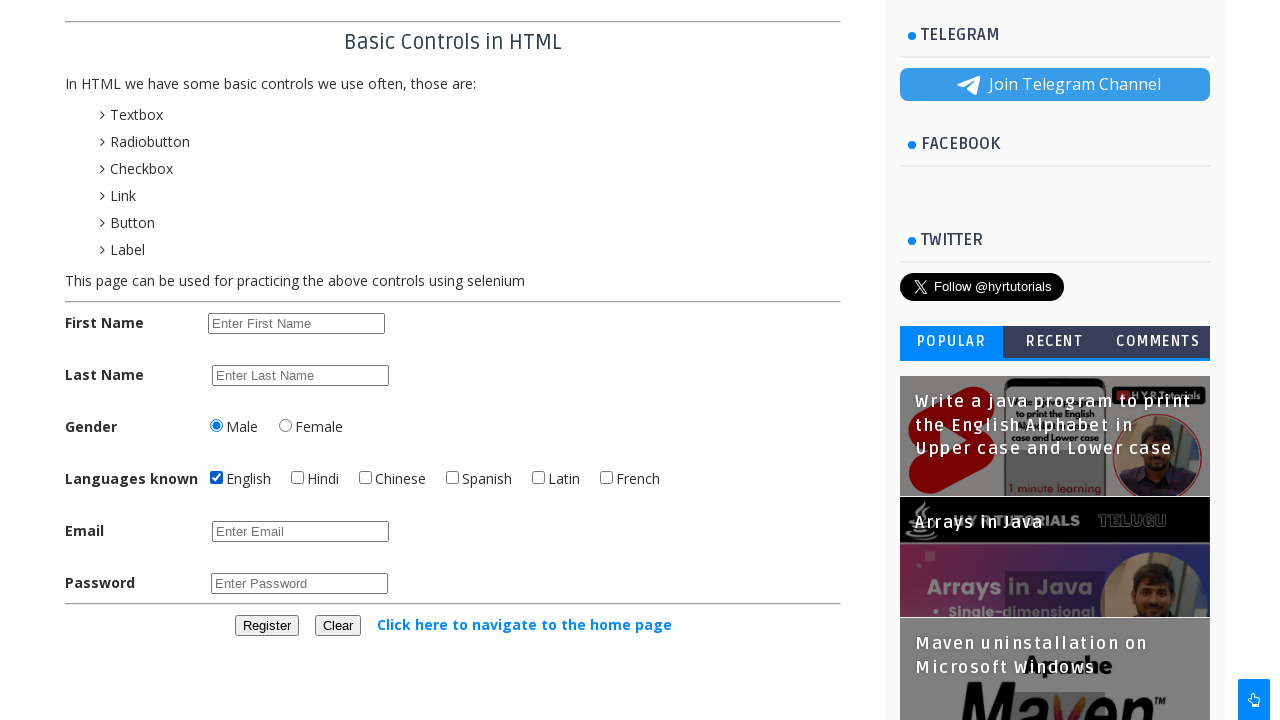

Waited 4 seconds
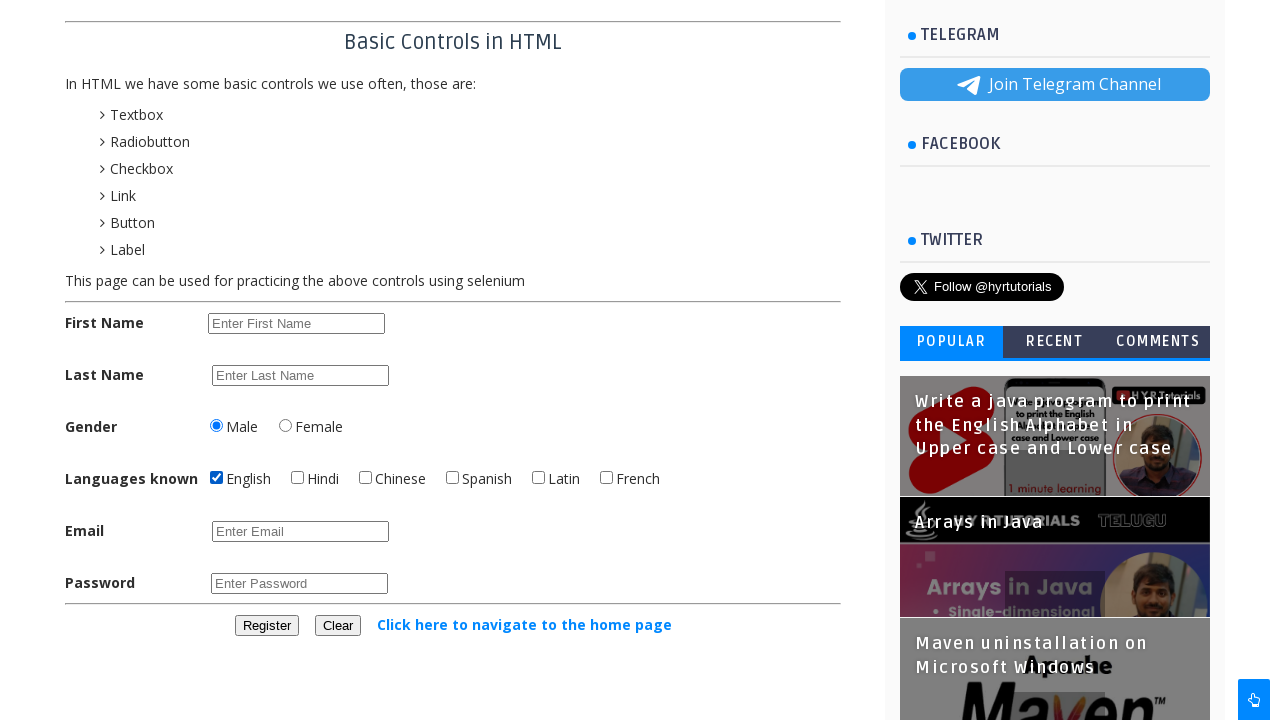

Clicked checkbox again to uncheck it at (216, 478) on #englishchbx
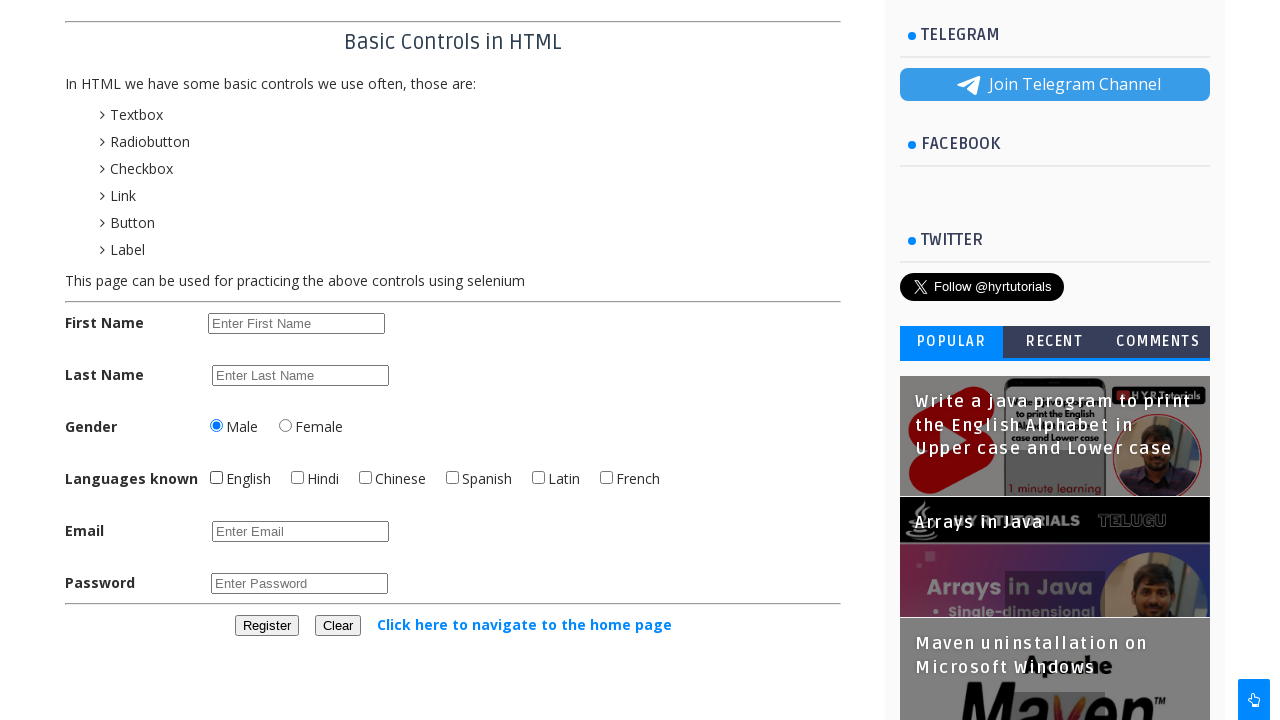

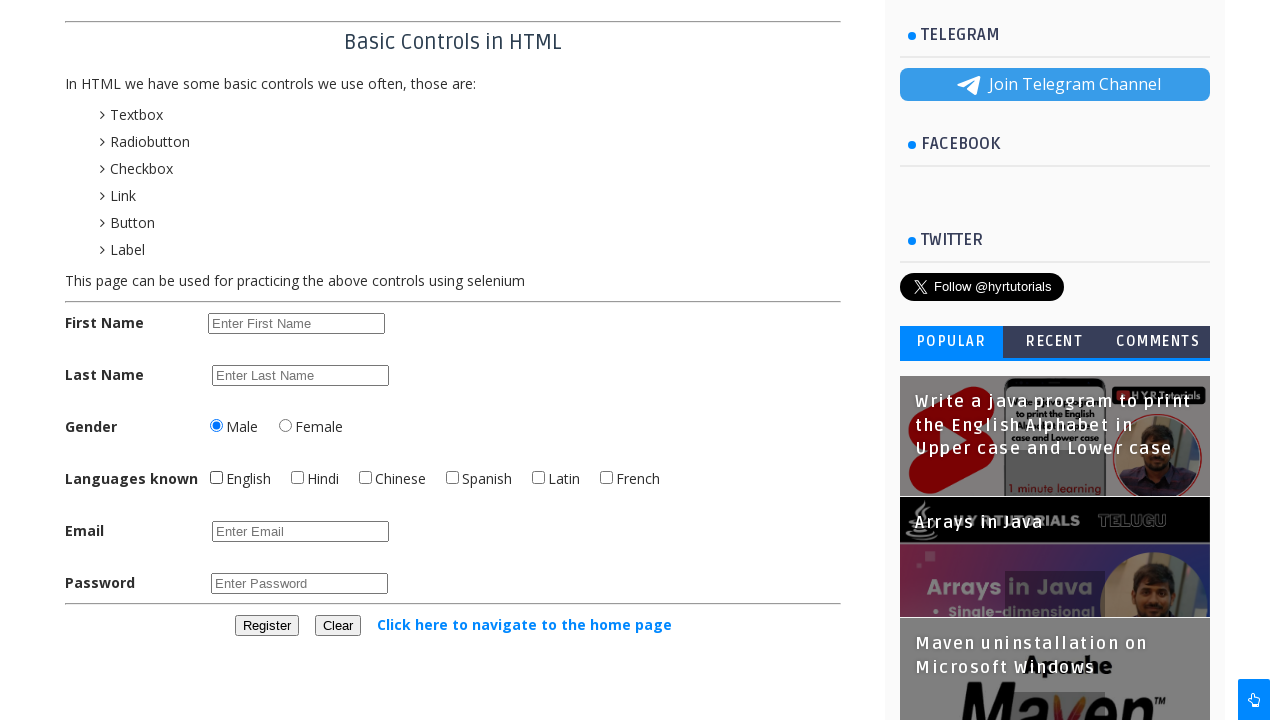